Tests infinite scroll functionality by scrolling down the page twice to trigger content loading

Starting URL: http://the-internet.herokuapp.com/infinite_scroll

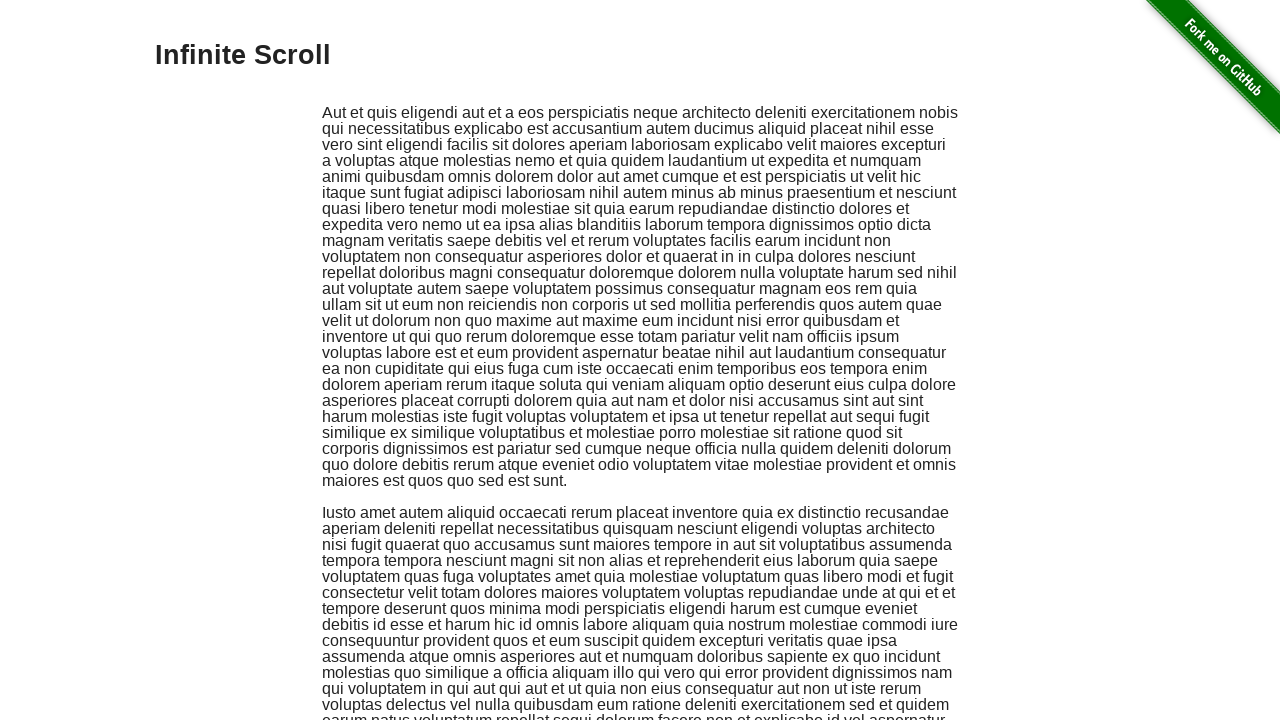

Scrolled down 1000px to trigger infinite scroll loading
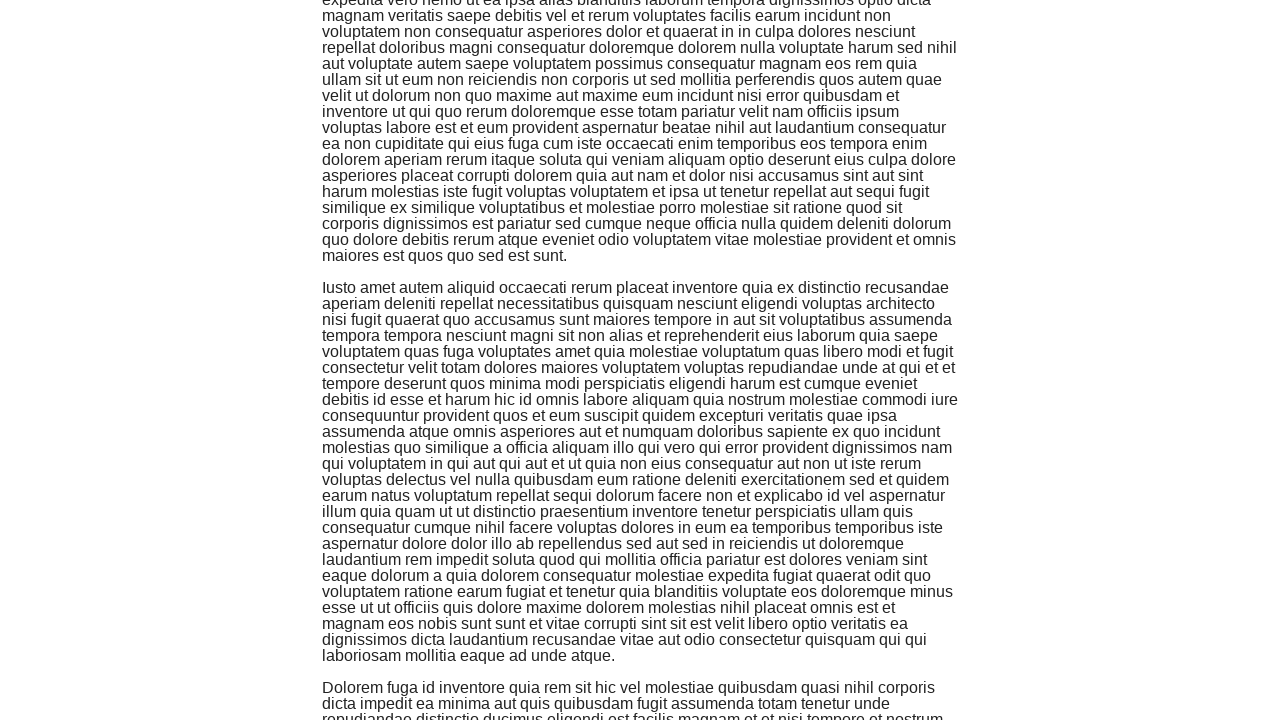

Waited 1500ms for content to load after first scroll
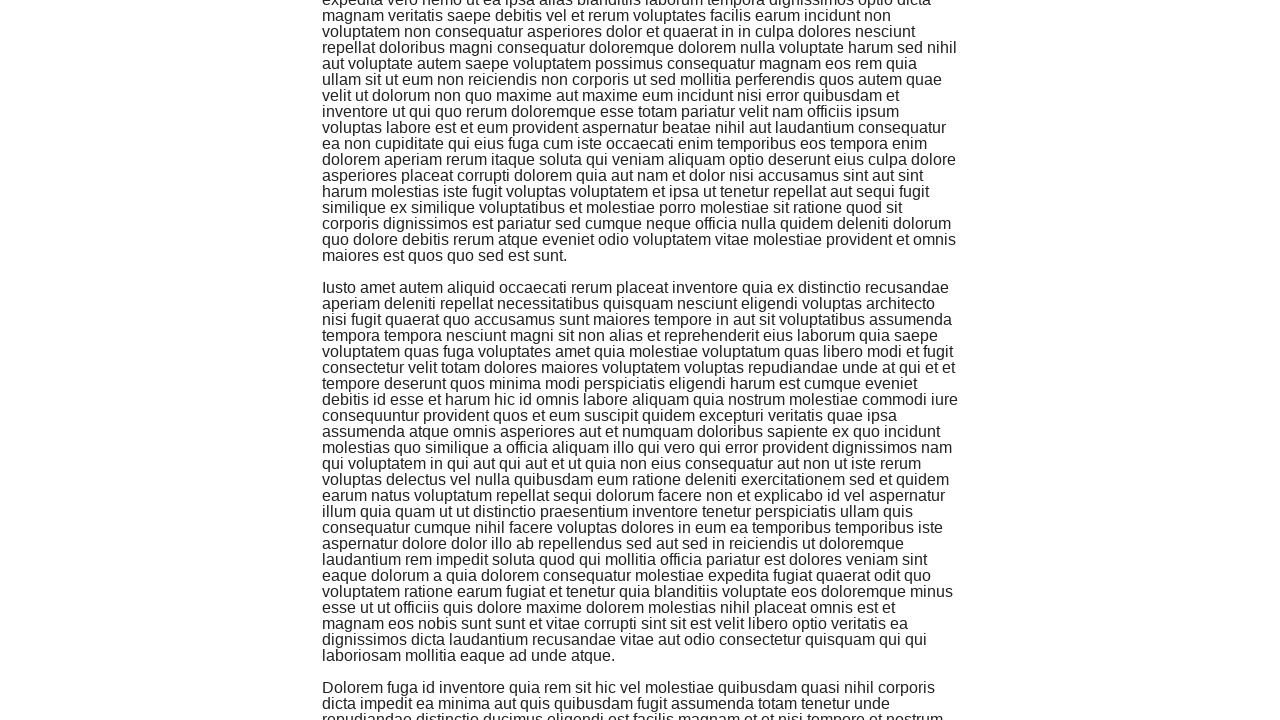

Scrolled down another 1000px to trigger additional content loading
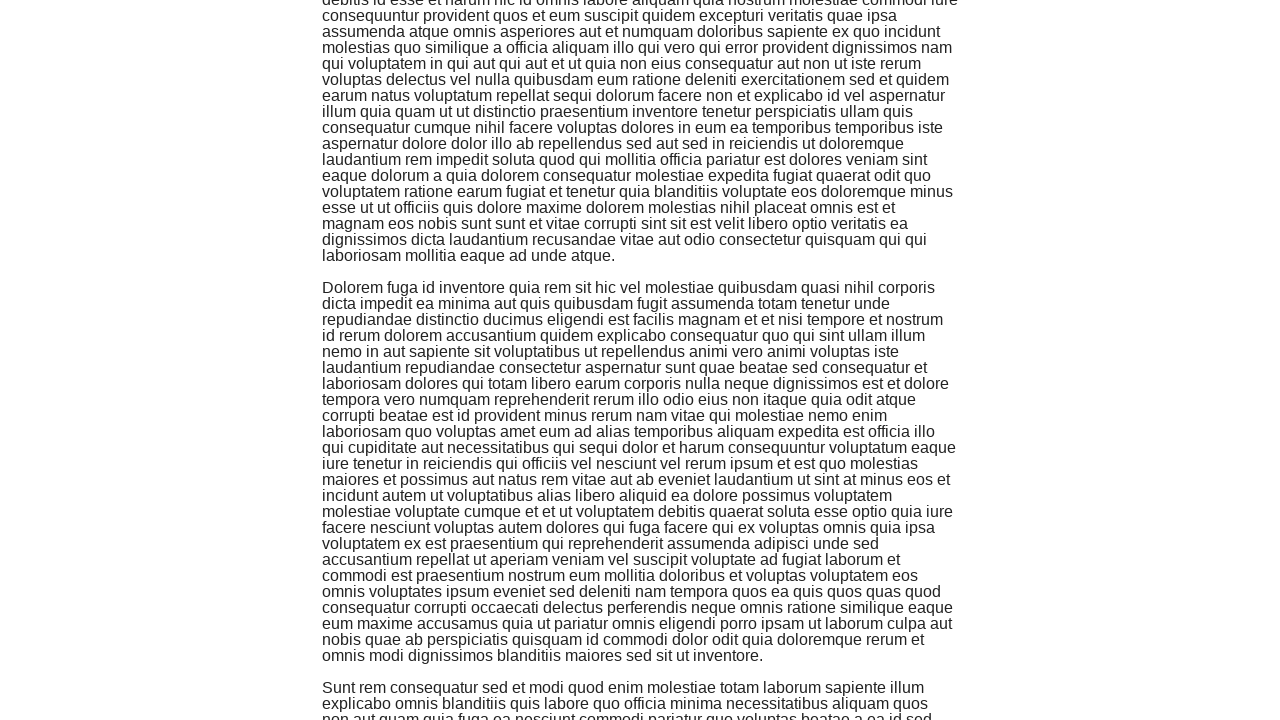

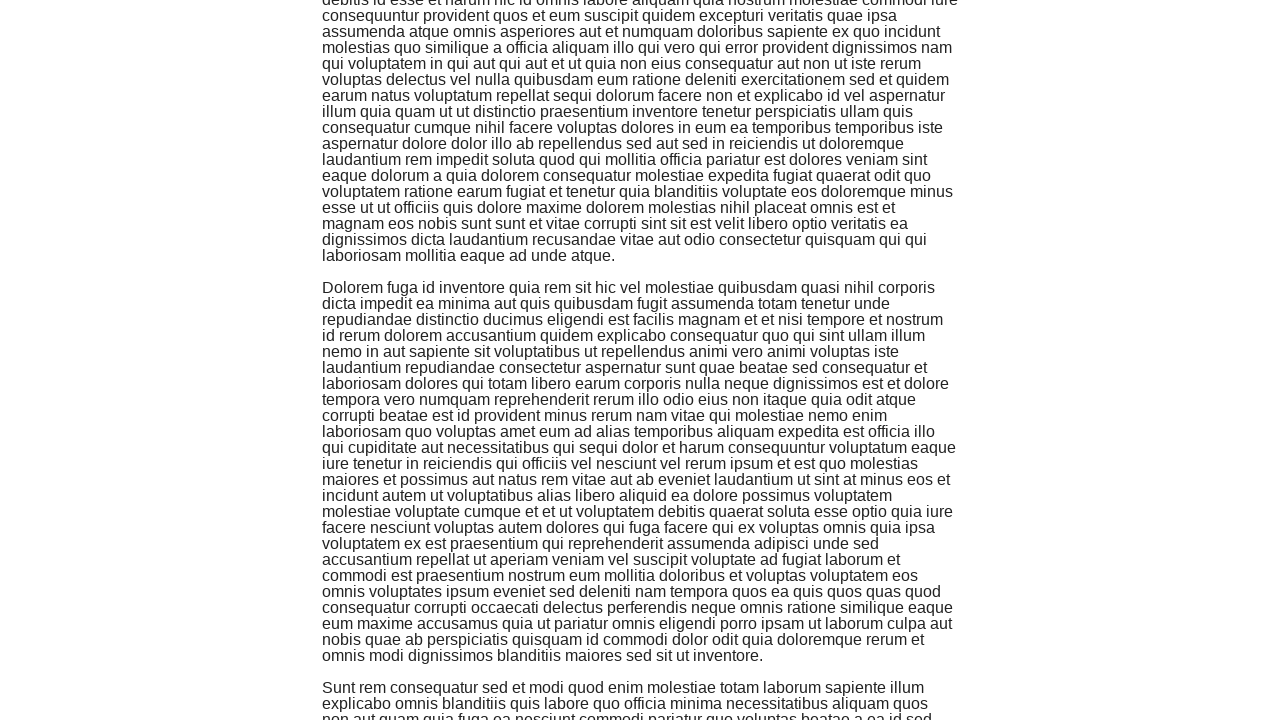